Tests dropdown selection by reading two numbers displayed on the page, calculating their sum, selecting that sum from a dropdown menu, and clicking the submit button.

Starting URL: http://suninjuly.github.io/selects1.html

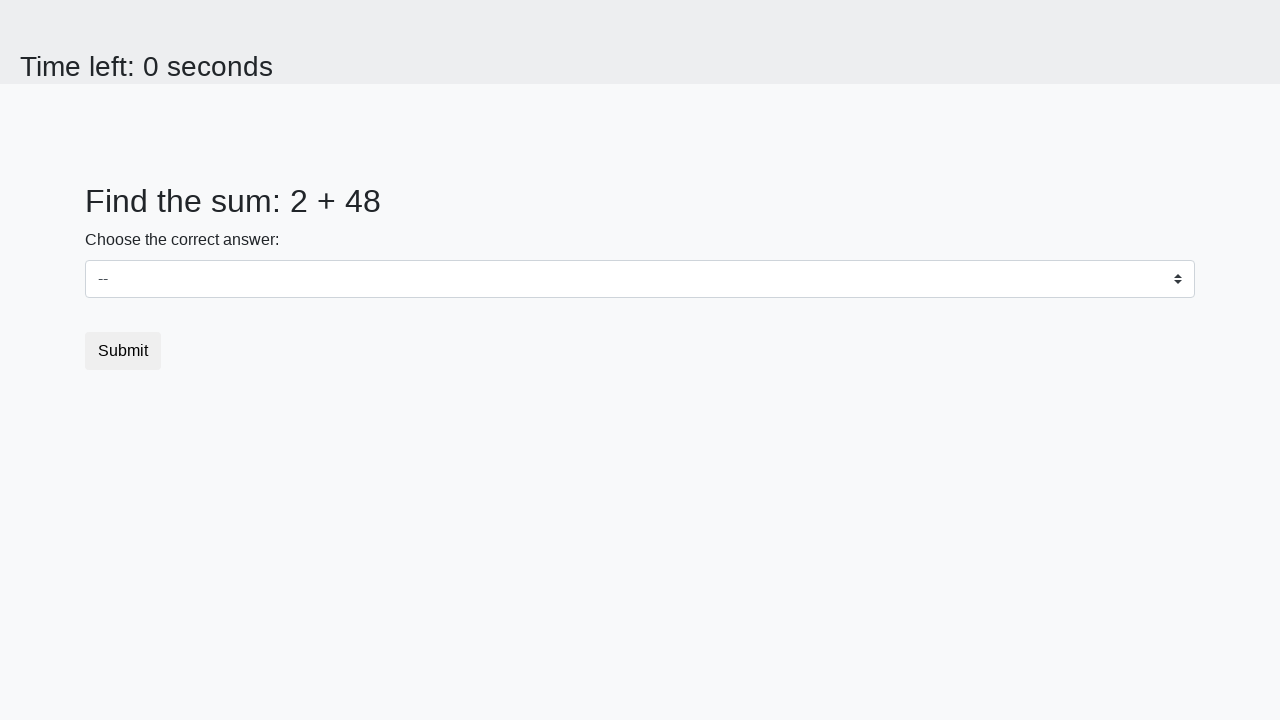

Read first number from page (#num1)
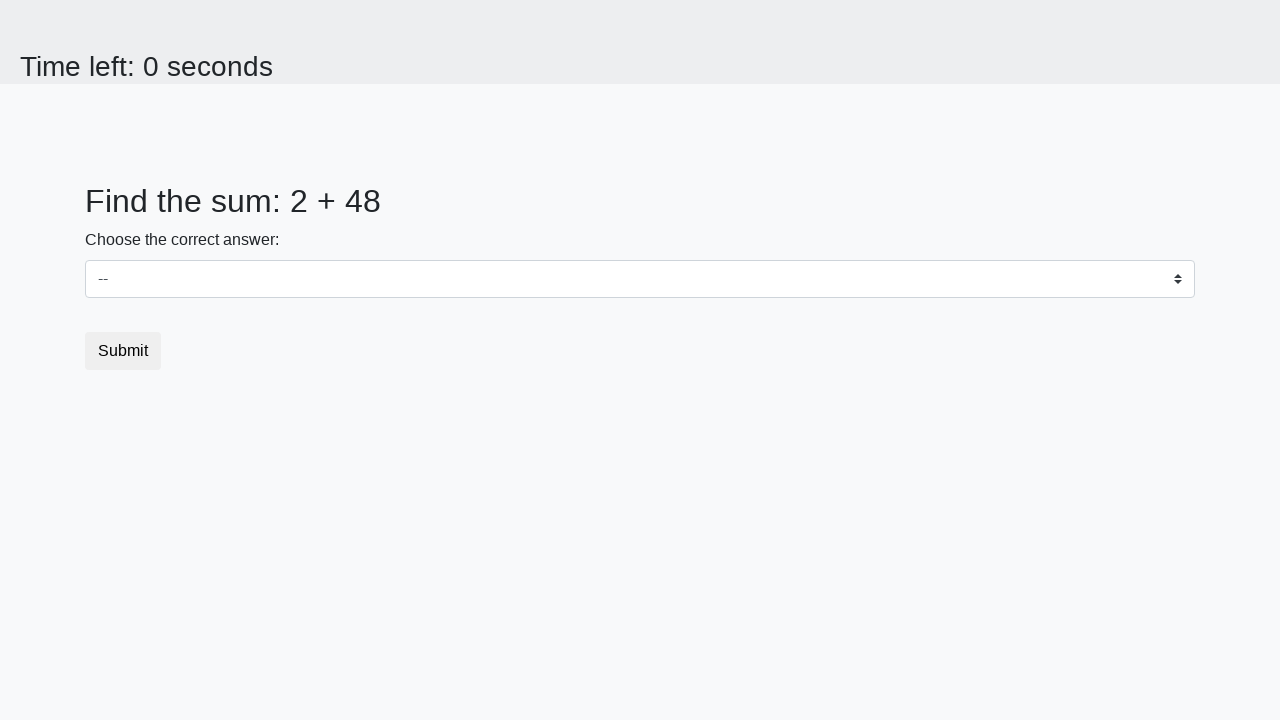

Read second number from page (#num2)
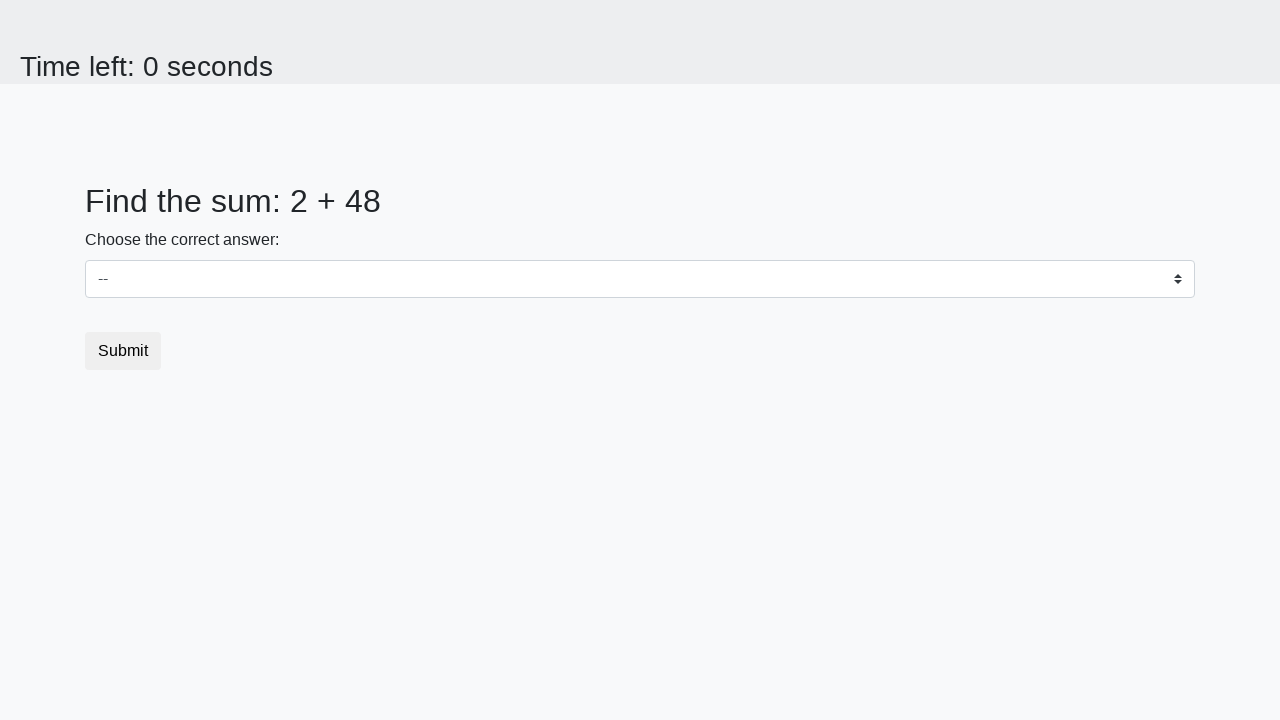

Calculated sum: 2 + 48 = 50
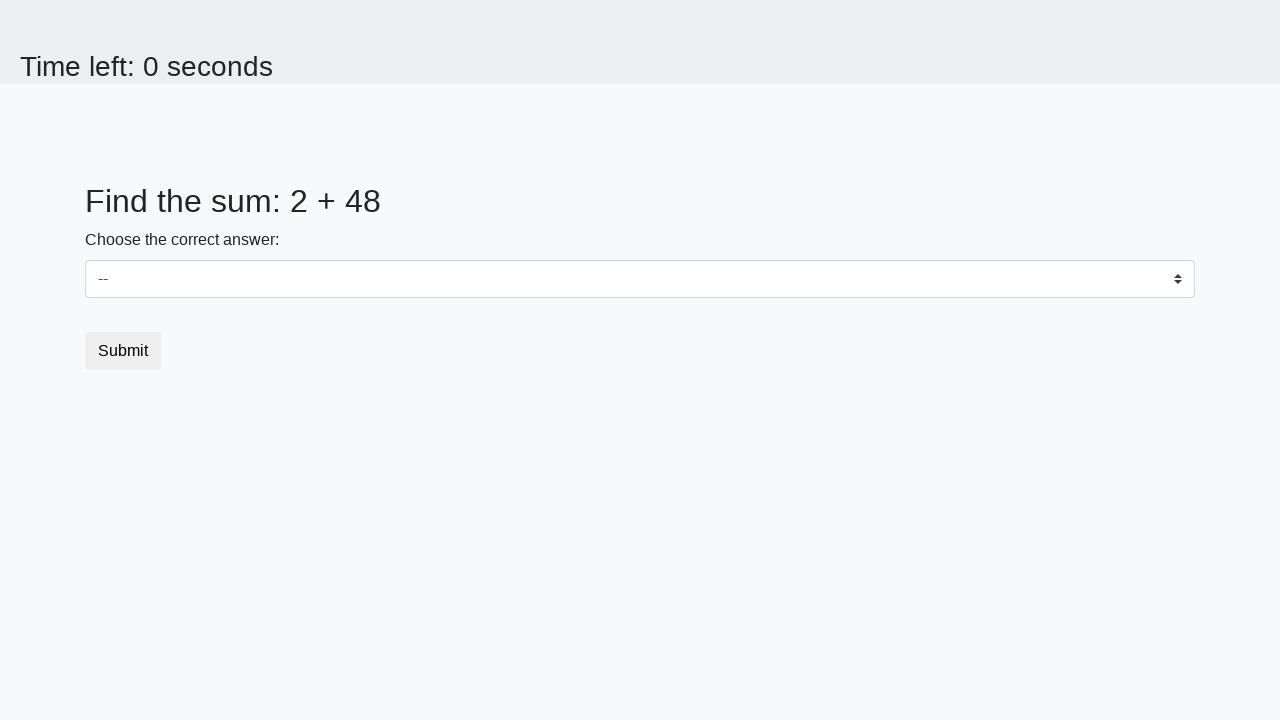

Clicked dropdown to open it at (640, 279) on #dropdown
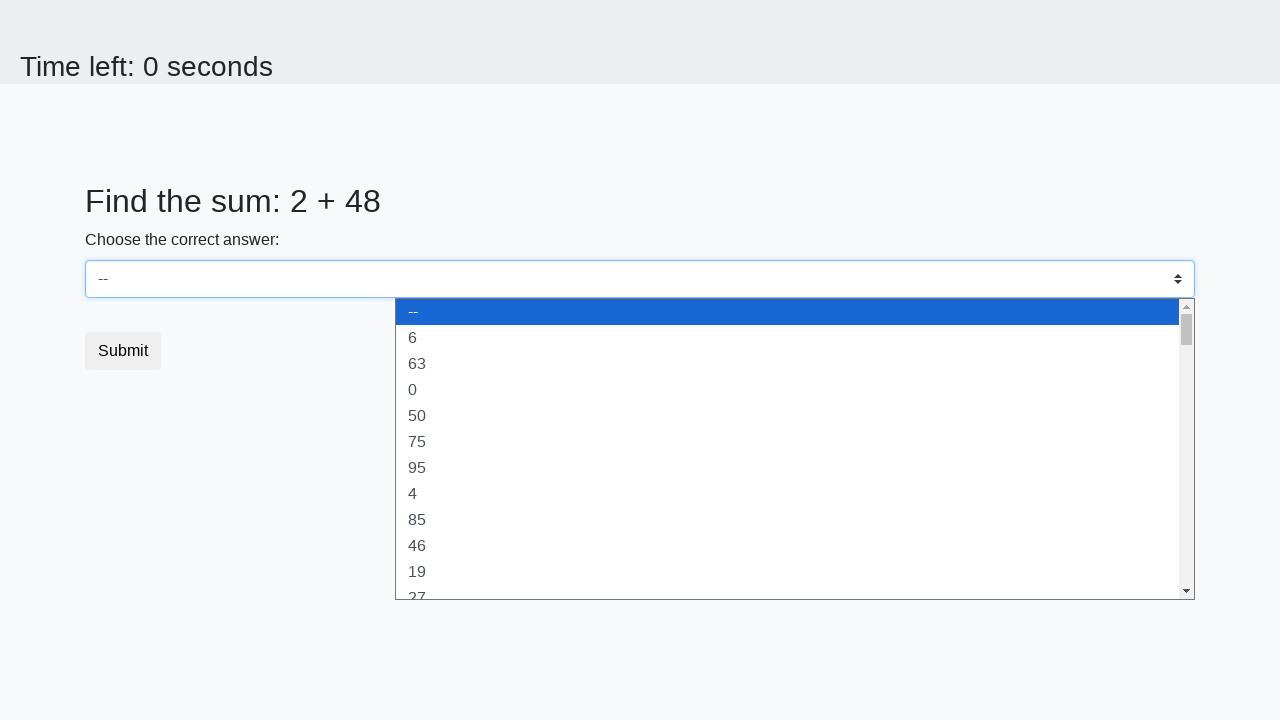

Selected sum value '50' from dropdown on select
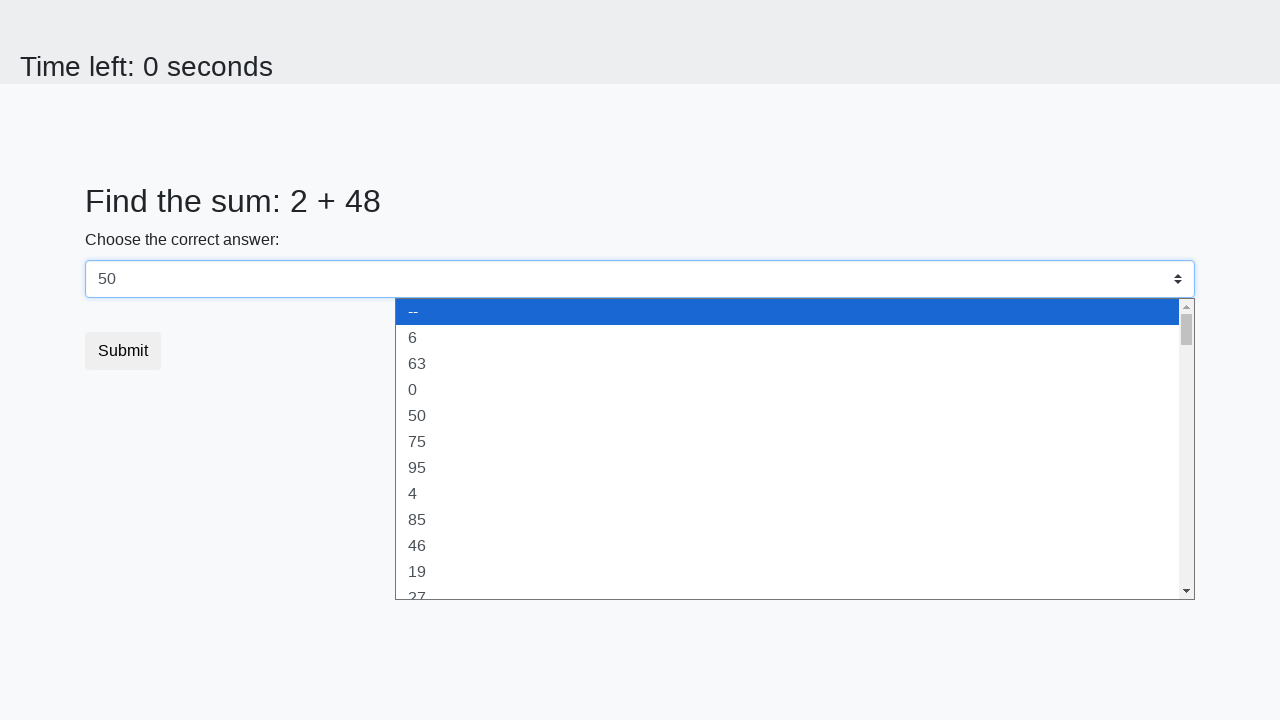

Clicked submit button at (123, 351) on button.btn
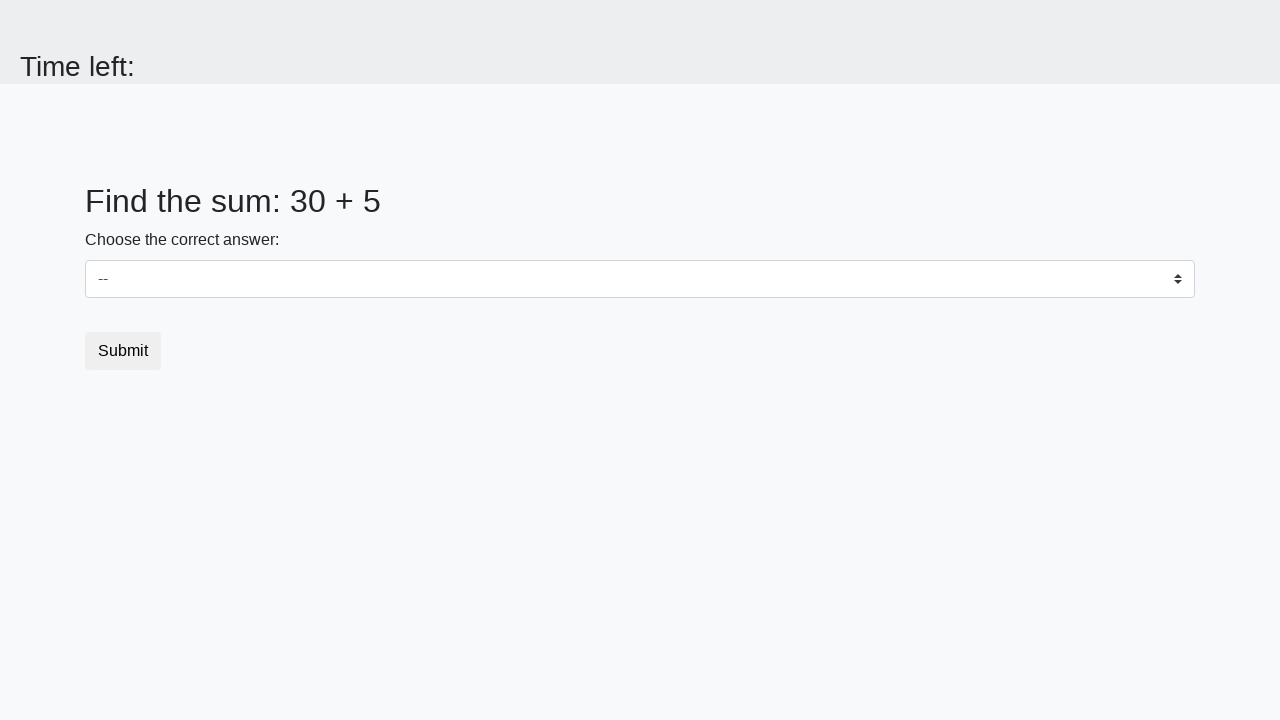

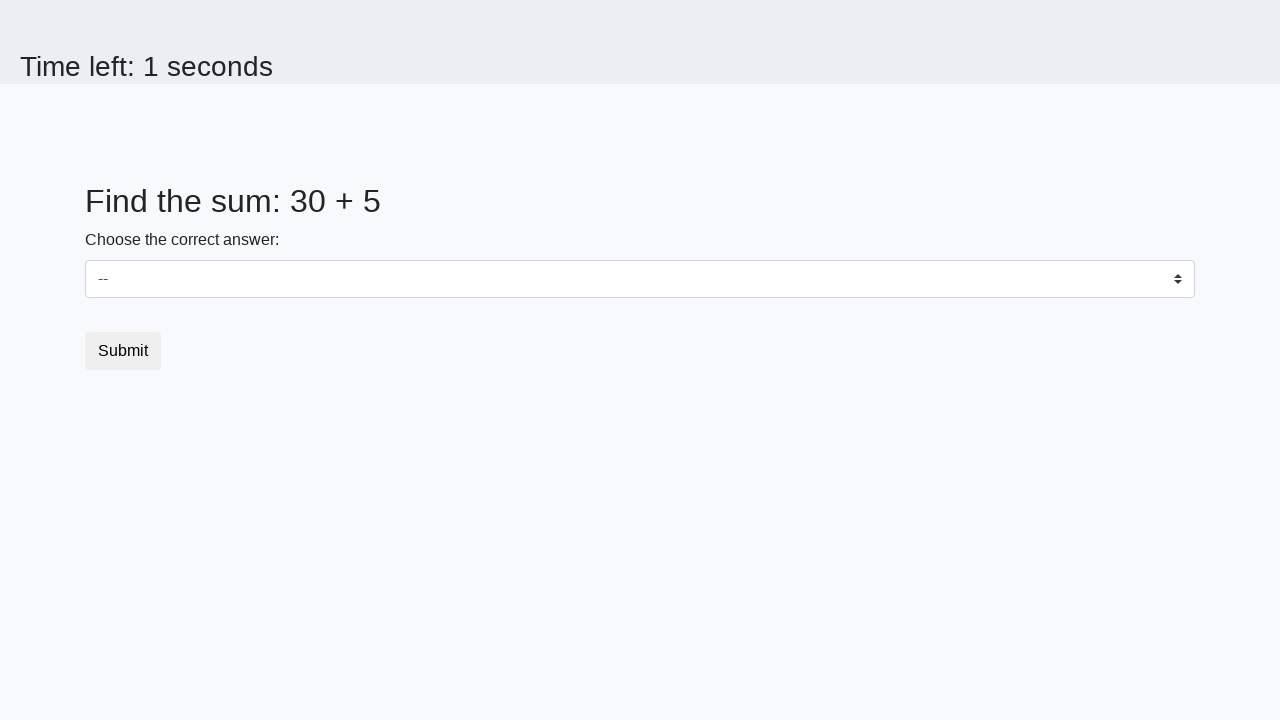